Tests clicking on Team submenu and verifying the three team member names are displayed: Oliver Schade, Gregor Scheithauer, and Stefan Scheler

Starting URL: http://www.99-bottles-of-beer.net/

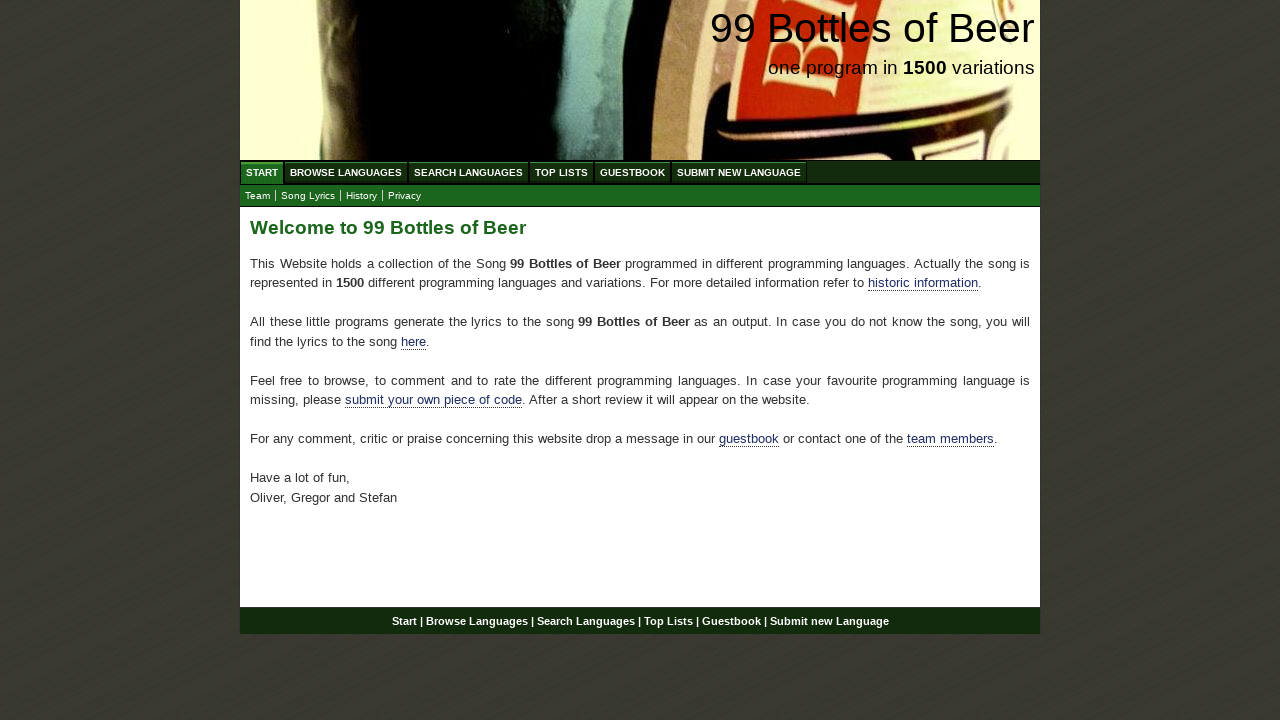

Clicked on Team submenu link at (258, 196) on #submenu a[href='team.html']
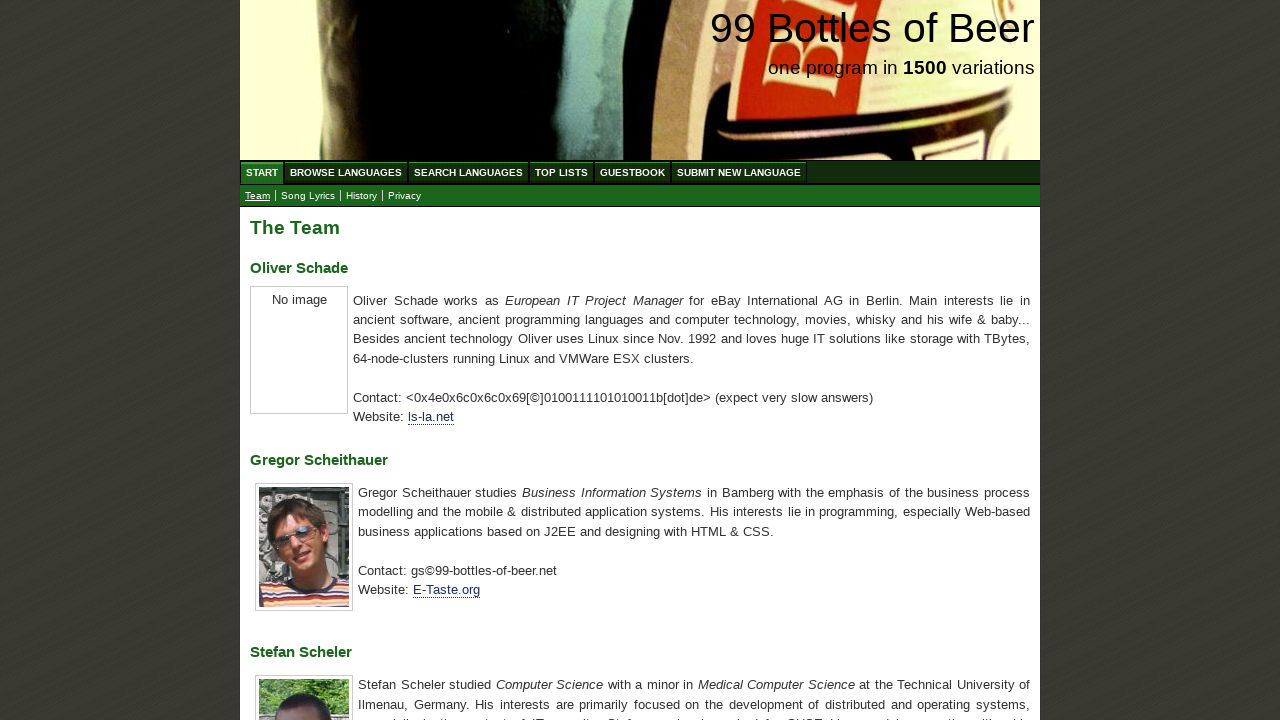

Located Oliver Schade team member element
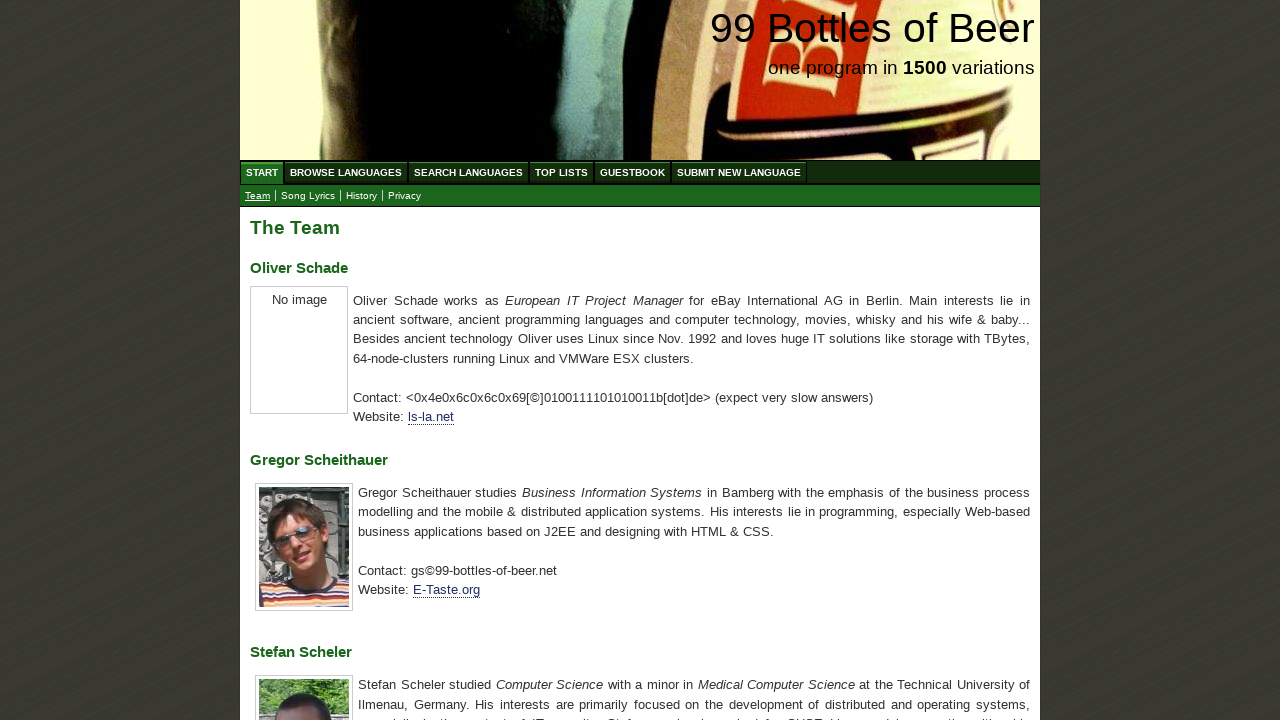

Verified Oliver Schade name is displayed correctly
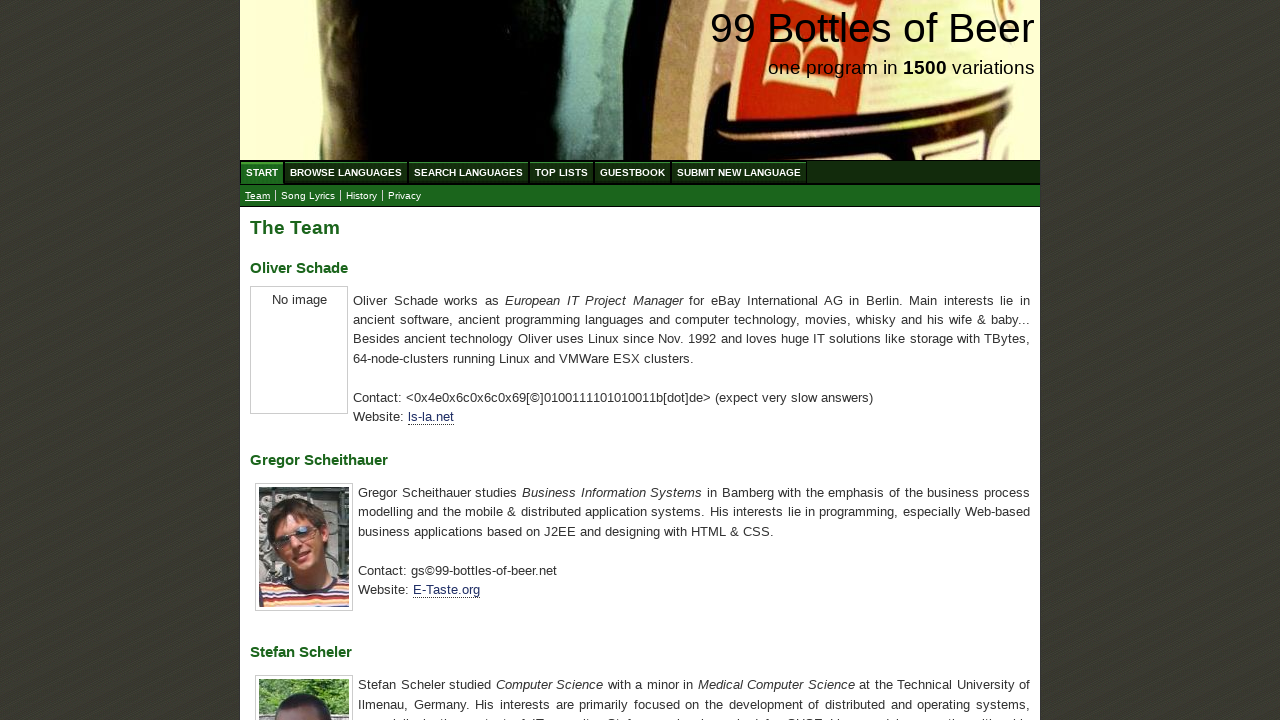

Located Gregor Scheithauer team member element
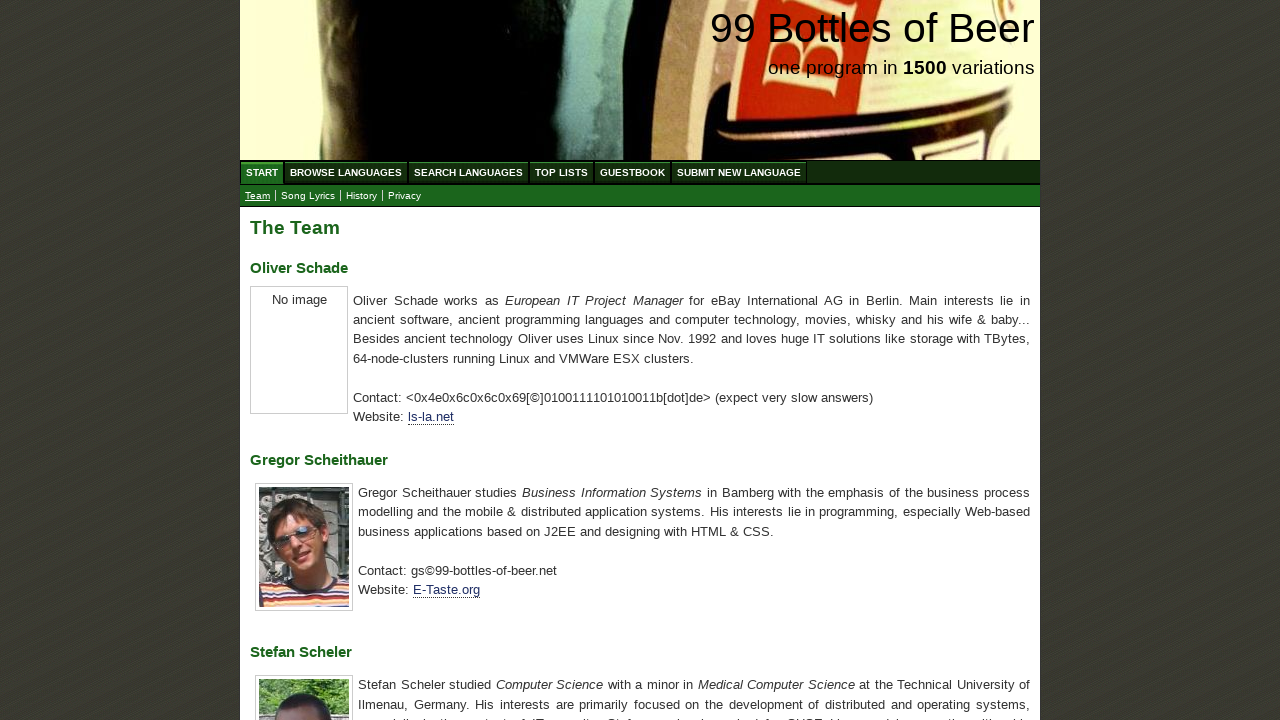

Verified Gregor Scheithauer name is displayed correctly
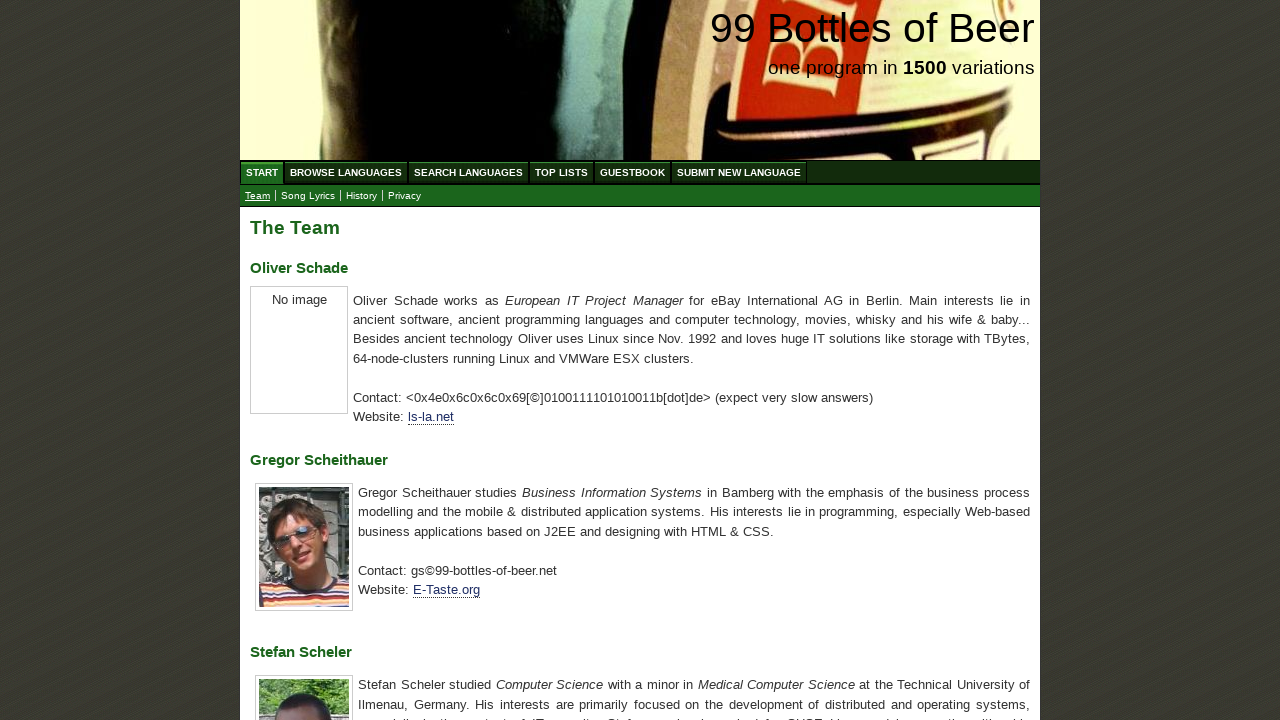

Located Stefan Scheler team member element
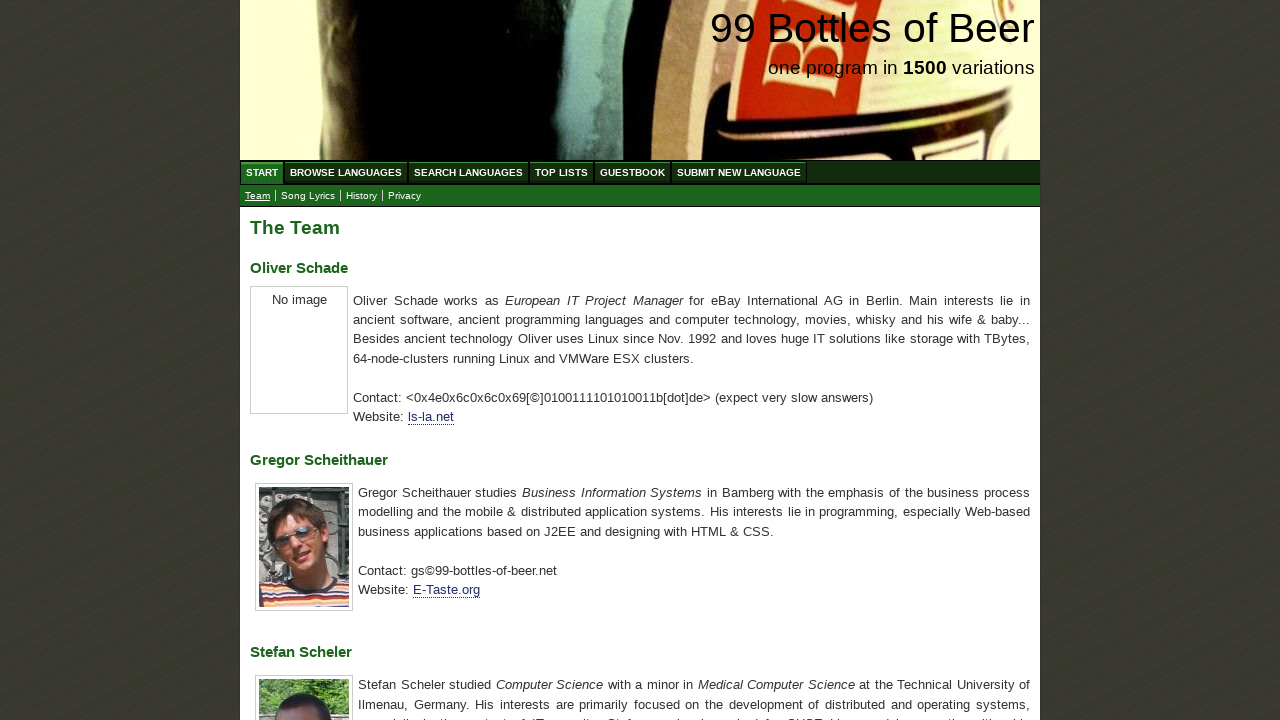

Verified Stefan Scheler name is displayed correctly
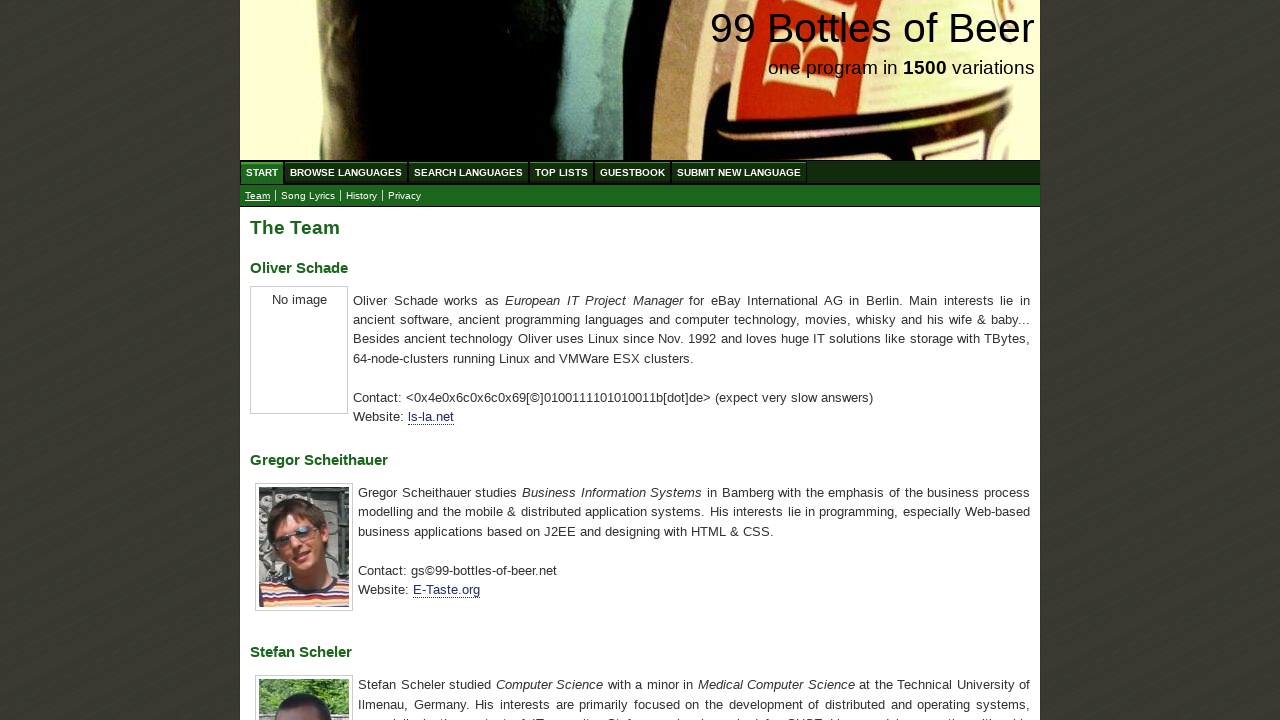

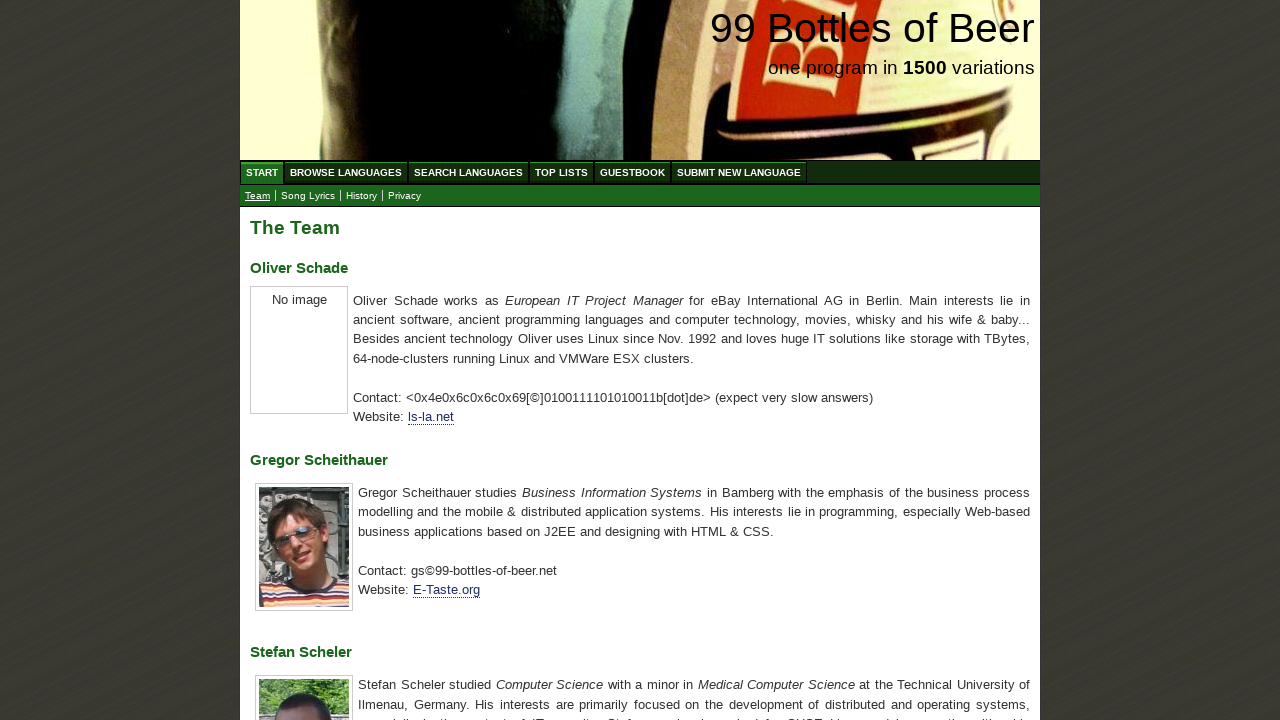